Tests that a todo item is removed if edited to an empty string.

Starting URL: https://demo.playwright.dev/todomvc

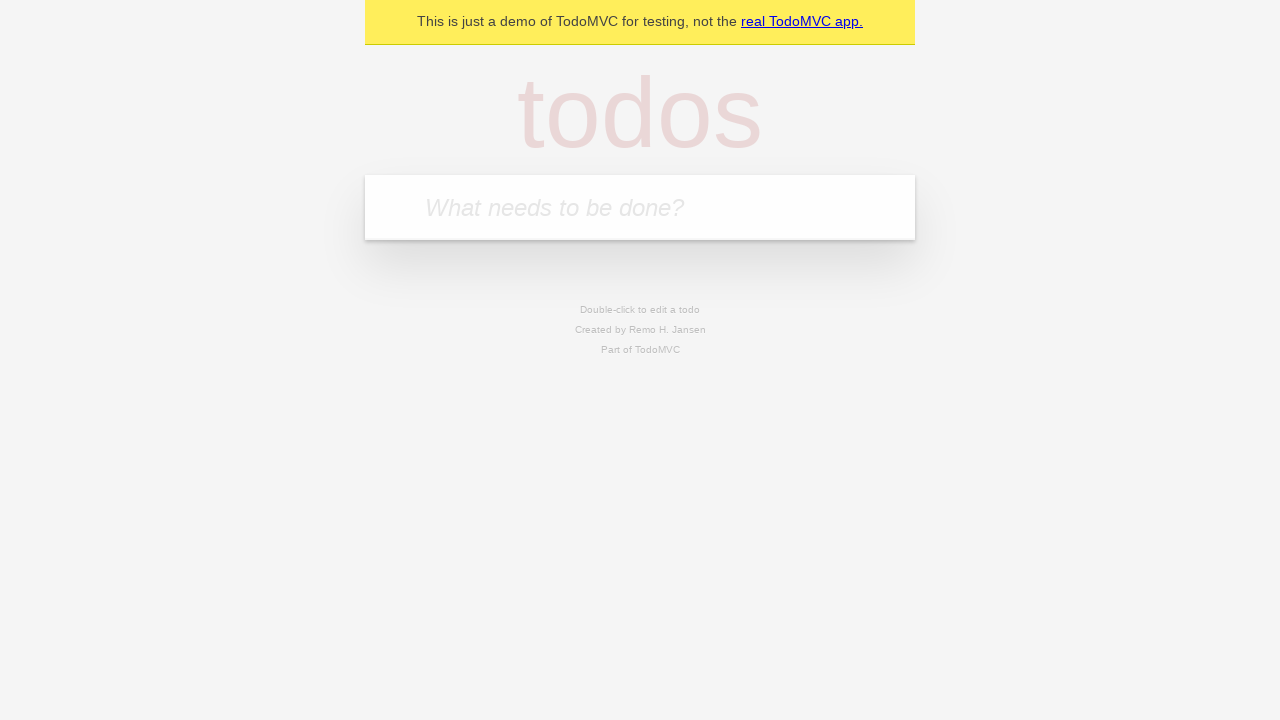

Filled todo input with 'buy some cheese' on internal:attr=[placeholder="What needs to be done?"i]
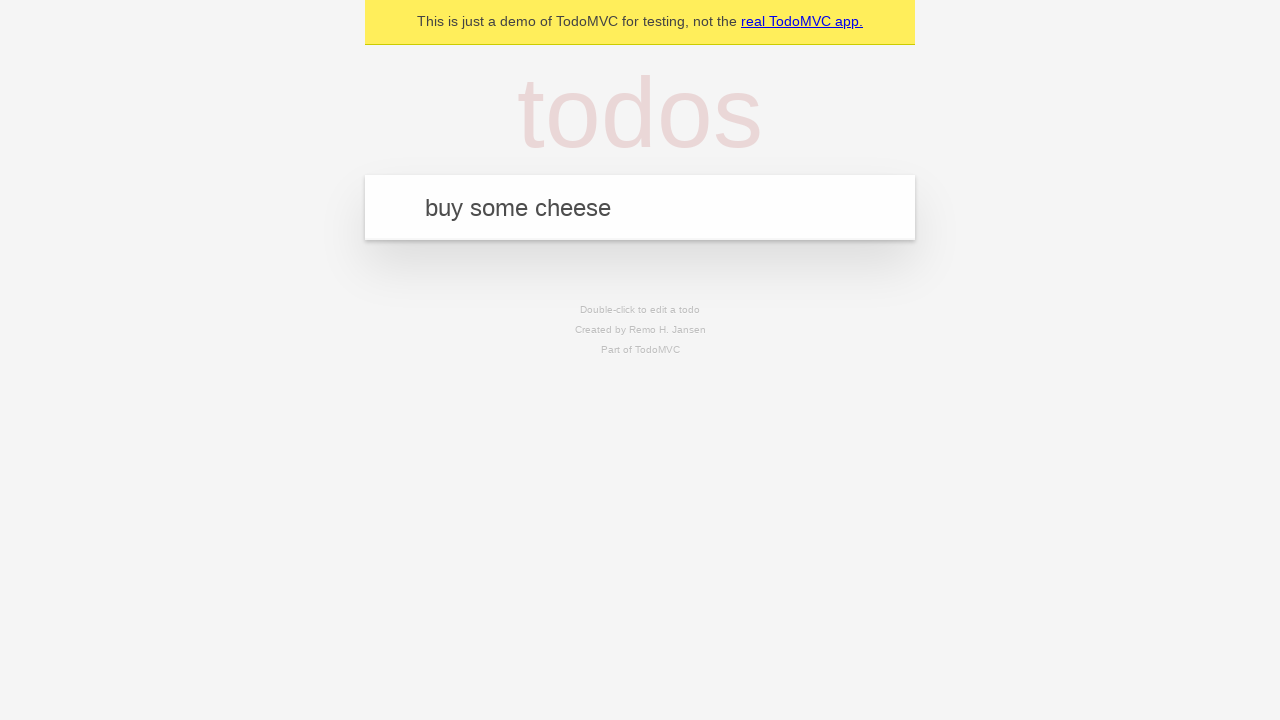

Pressed Enter to create first todo on internal:attr=[placeholder="What needs to be done?"i]
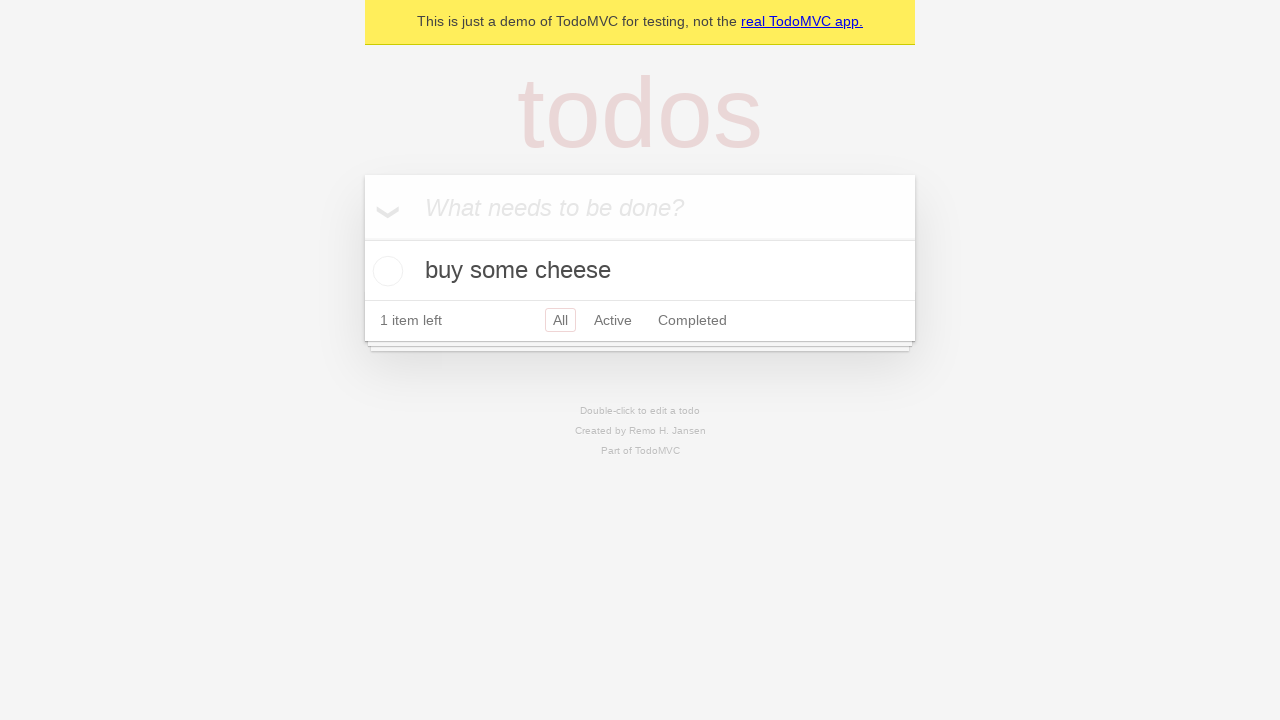

Filled todo input with 'feed the cat' on internal:attr=[placeholder="What needs to be done?"i]
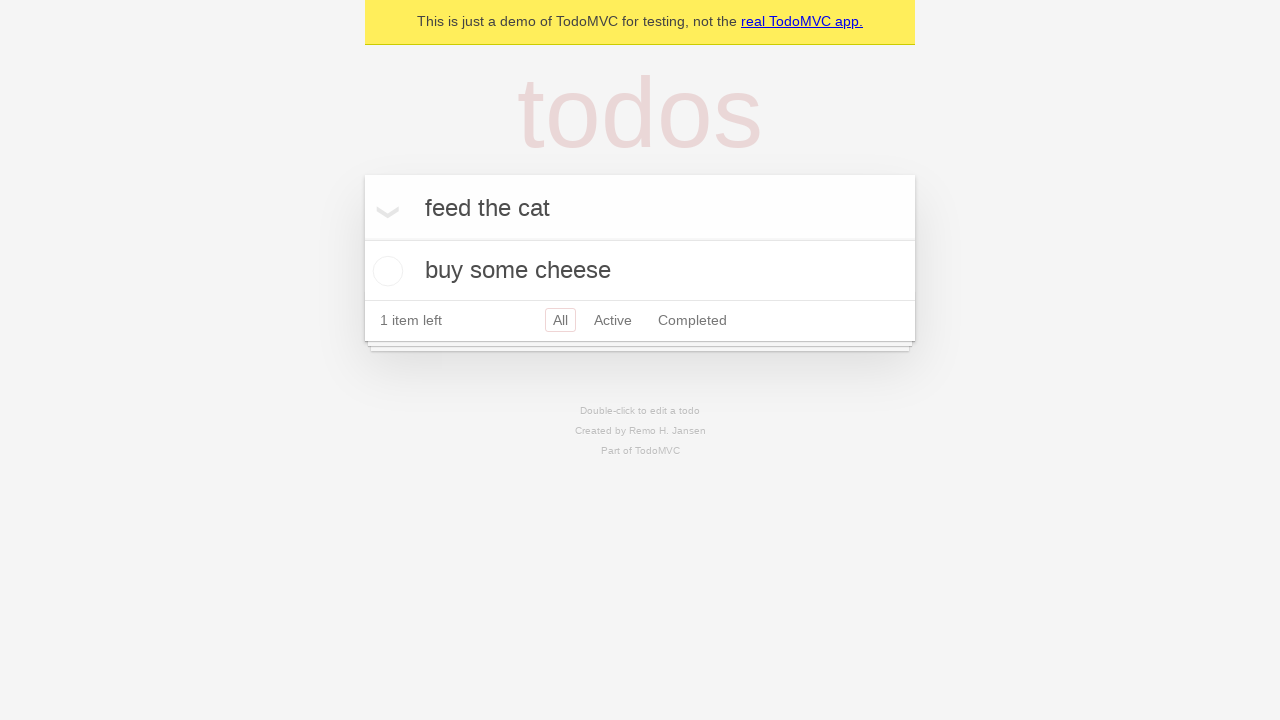

Pressed Enter to create second todo on internal:attr=[placeholder="What needs to be done?"i]
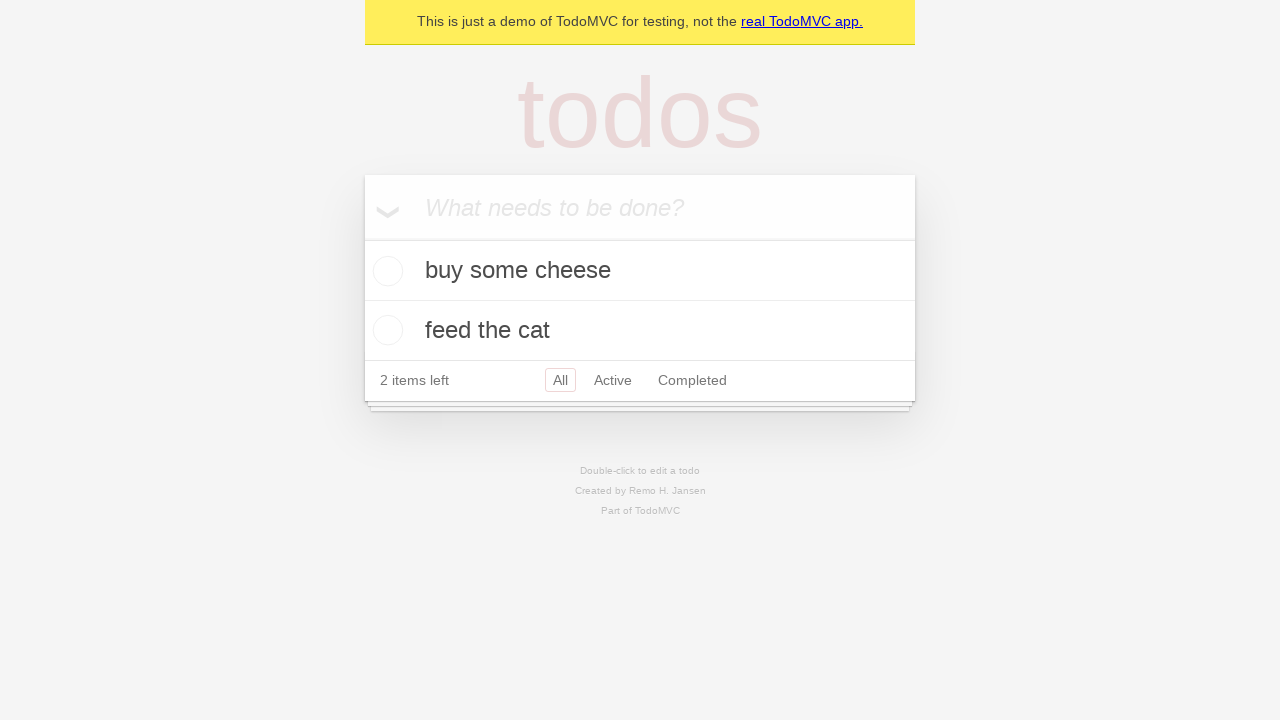

Filled todo input with 'book a doctors appointment' on internal:attr=[placeholder="What needs to be done?"i]
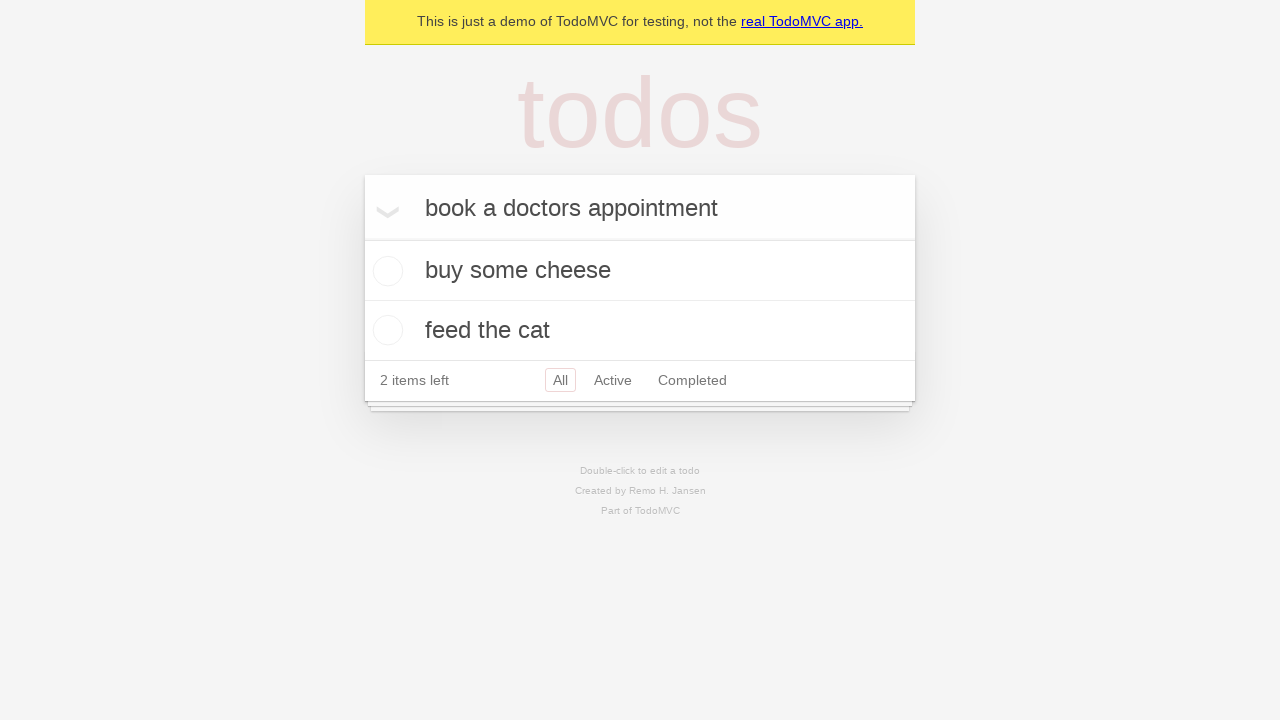

Pressed Enter to create third todo on internal:attr=[placeholder="What needs to be done?"i]
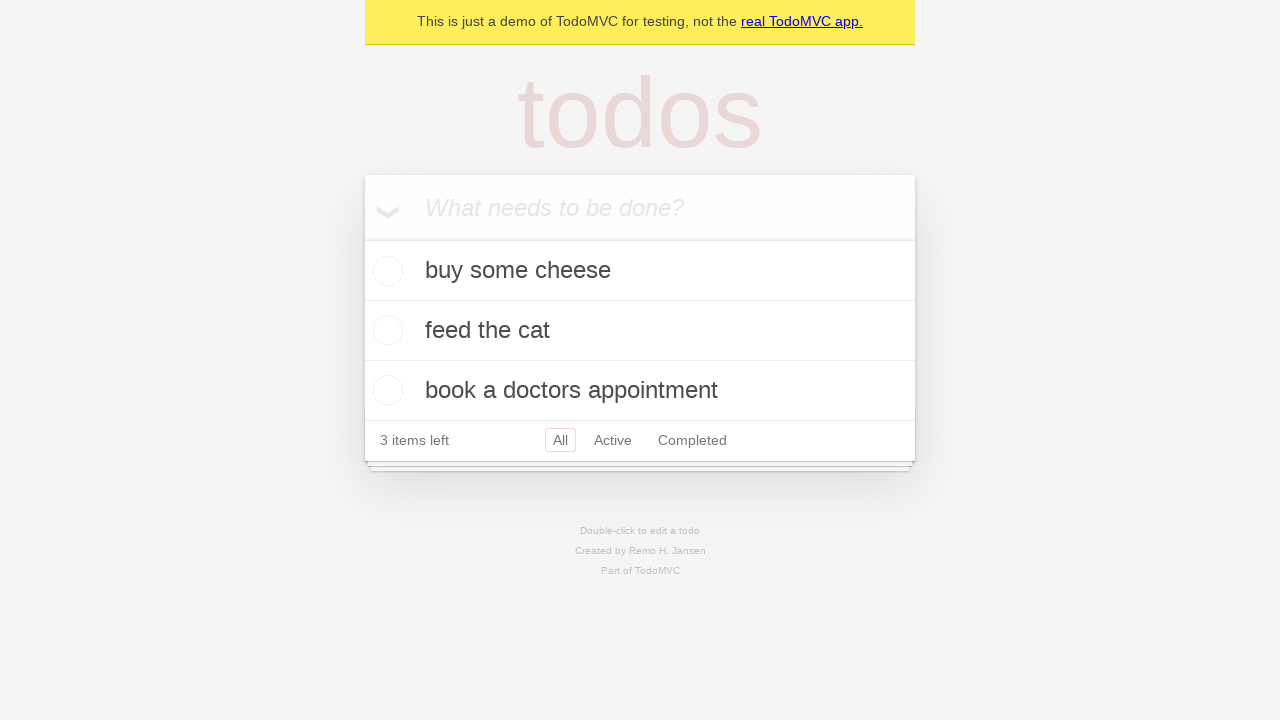

Double-clicked second todo item to enter edit mode at (640, 331) on internal:testid=[data-testid="todo-item"s] >> nth=1
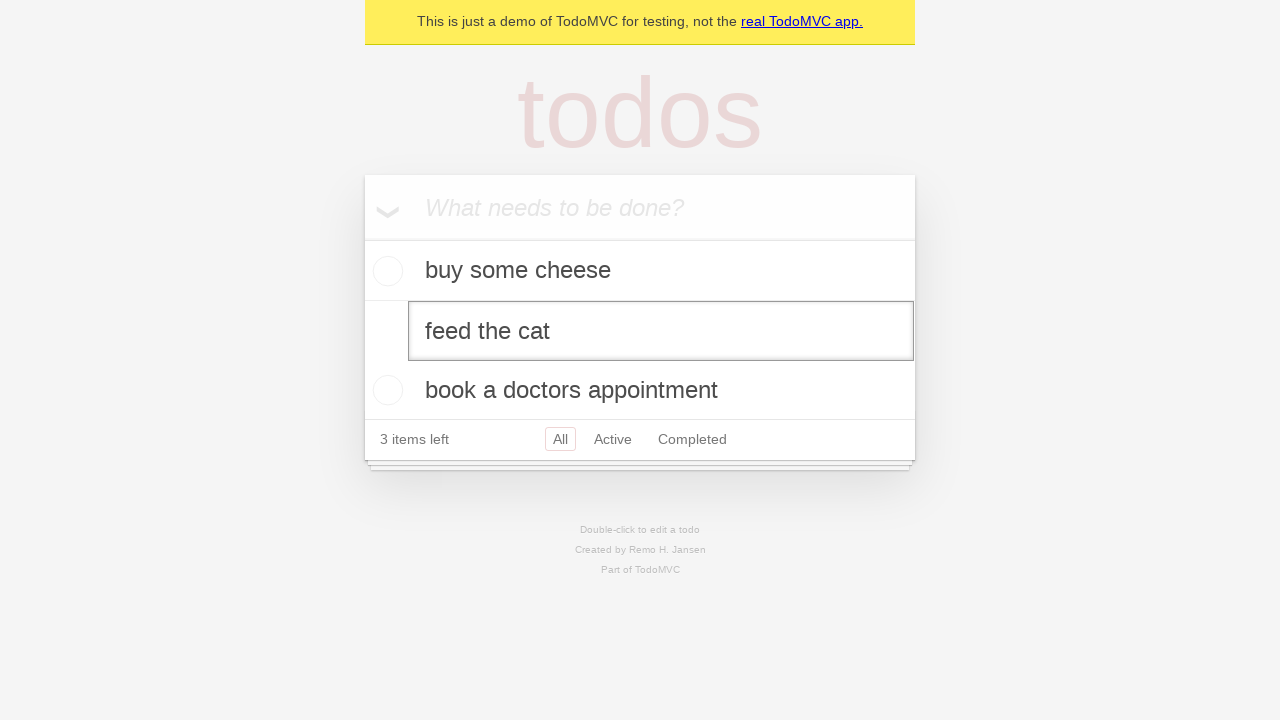

Cleared the todo text field on internal:testid=[data-testid="todo-item"s] >> nth=1 >> internal:role=textbox[nam
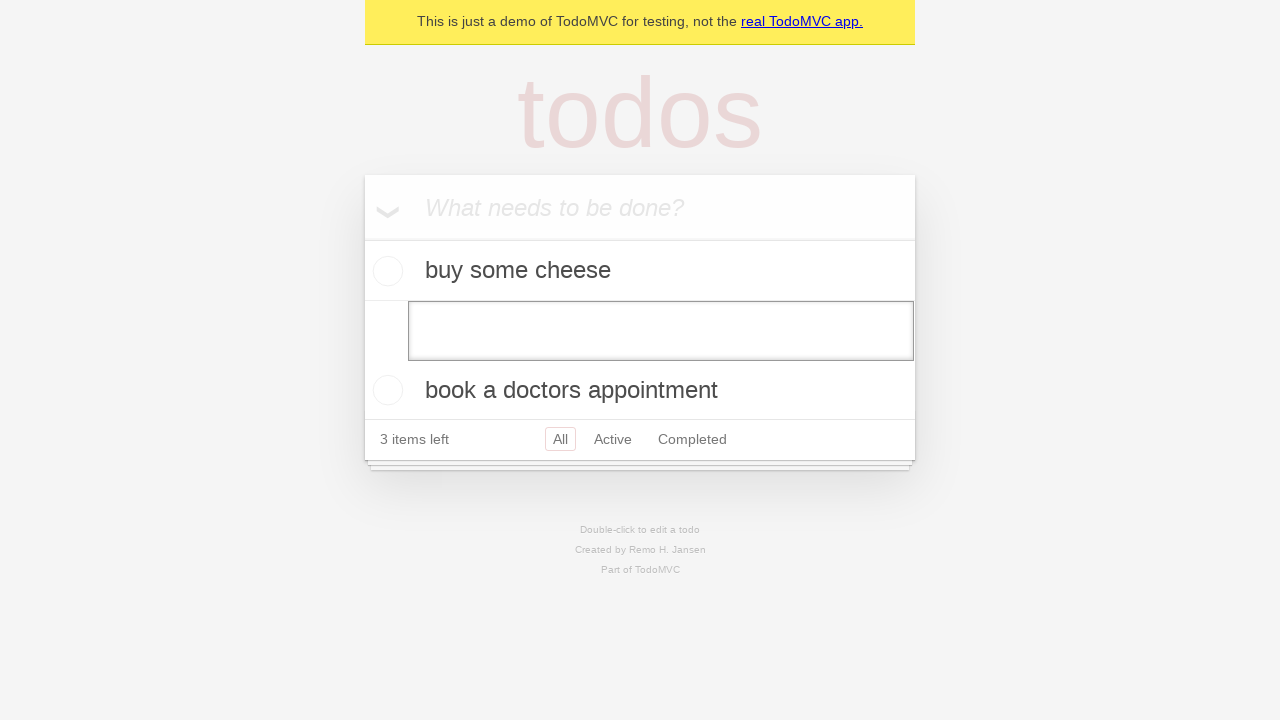

Pressed Enter to confirm empty todo - item should be removed on internal:testid=[data-testid="todo-item"s] >> nth=1 >> internal:role=textbox[nam
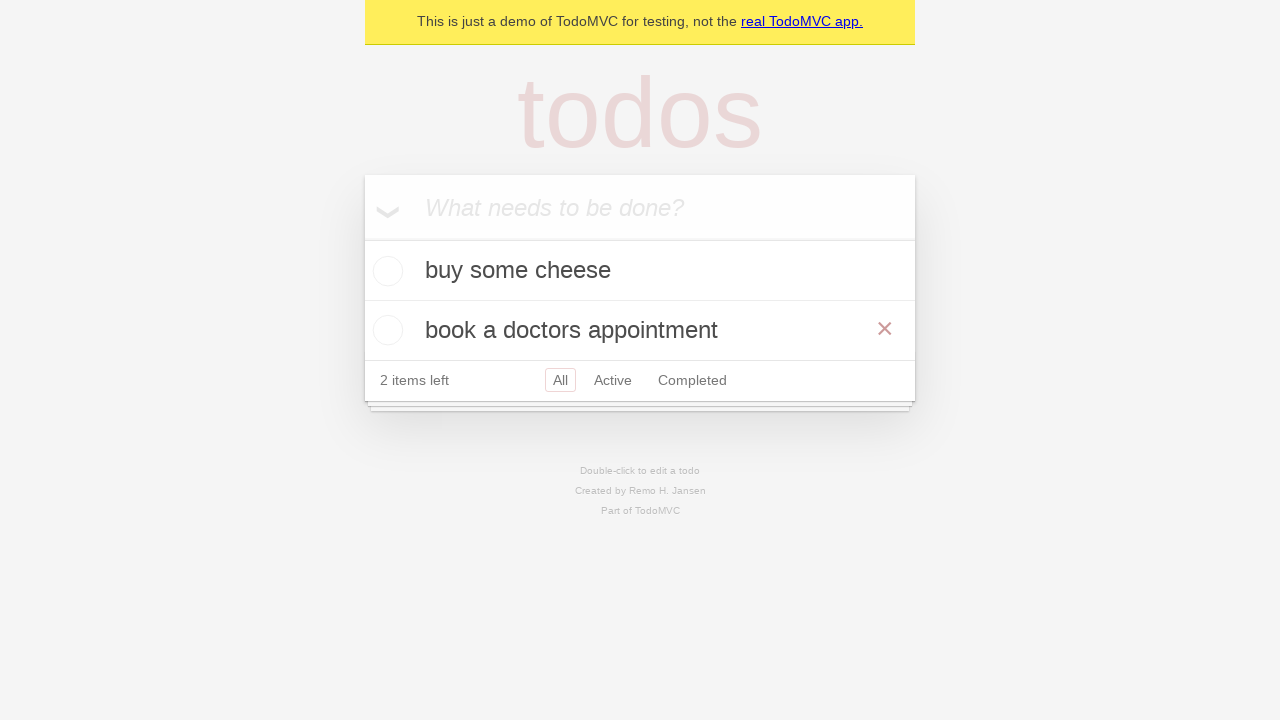

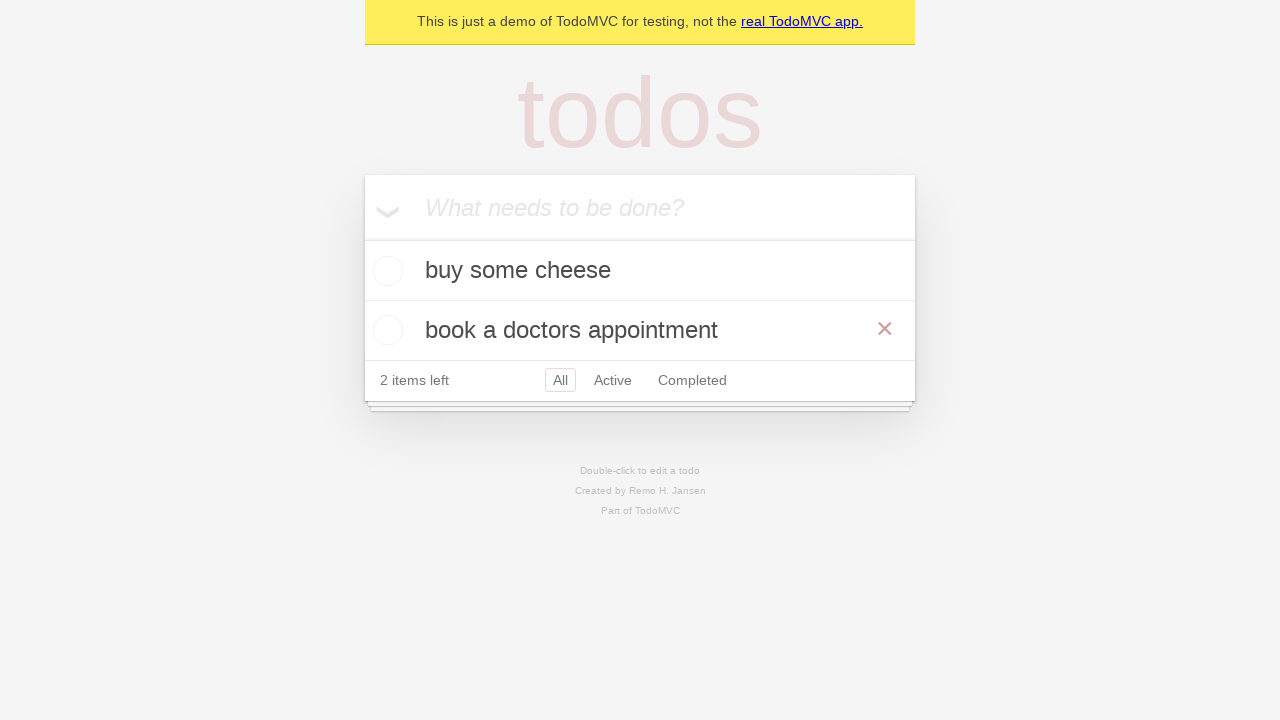